Simple test that navigates to Gmail homepage and verifies the page loads

Starting URL: http://www.gmail.com

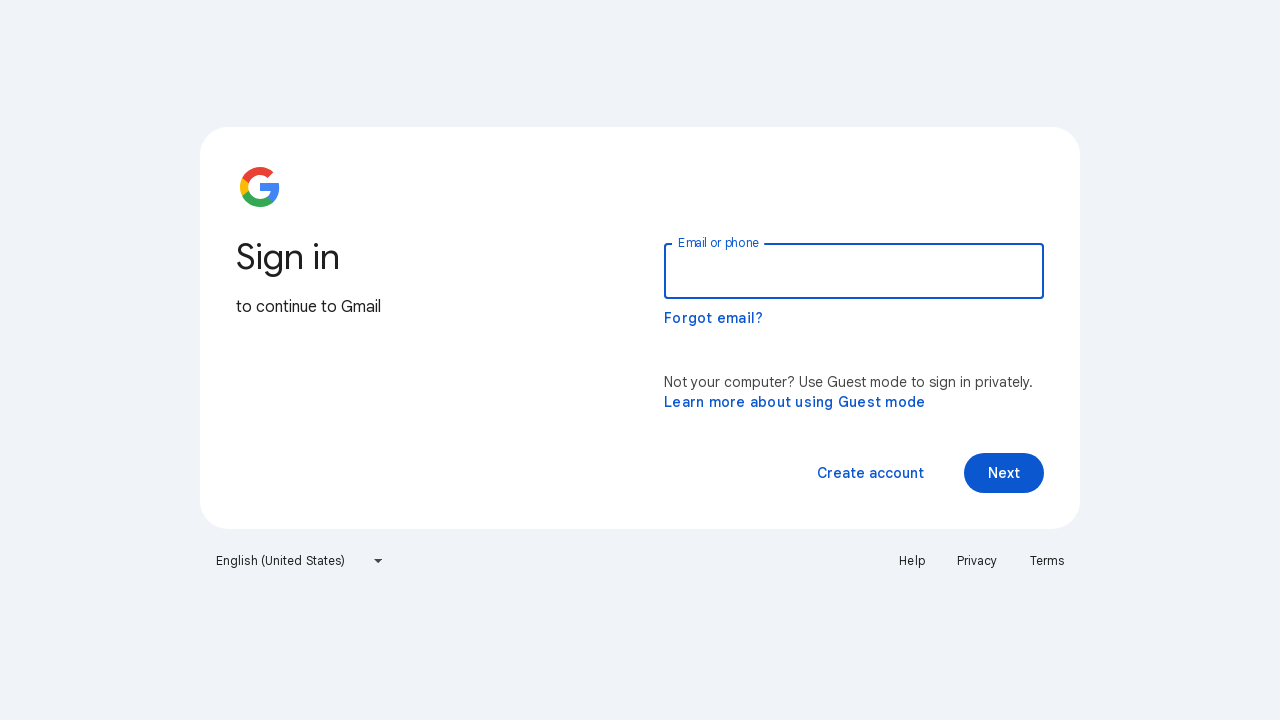

Navigated to Gmail homepage
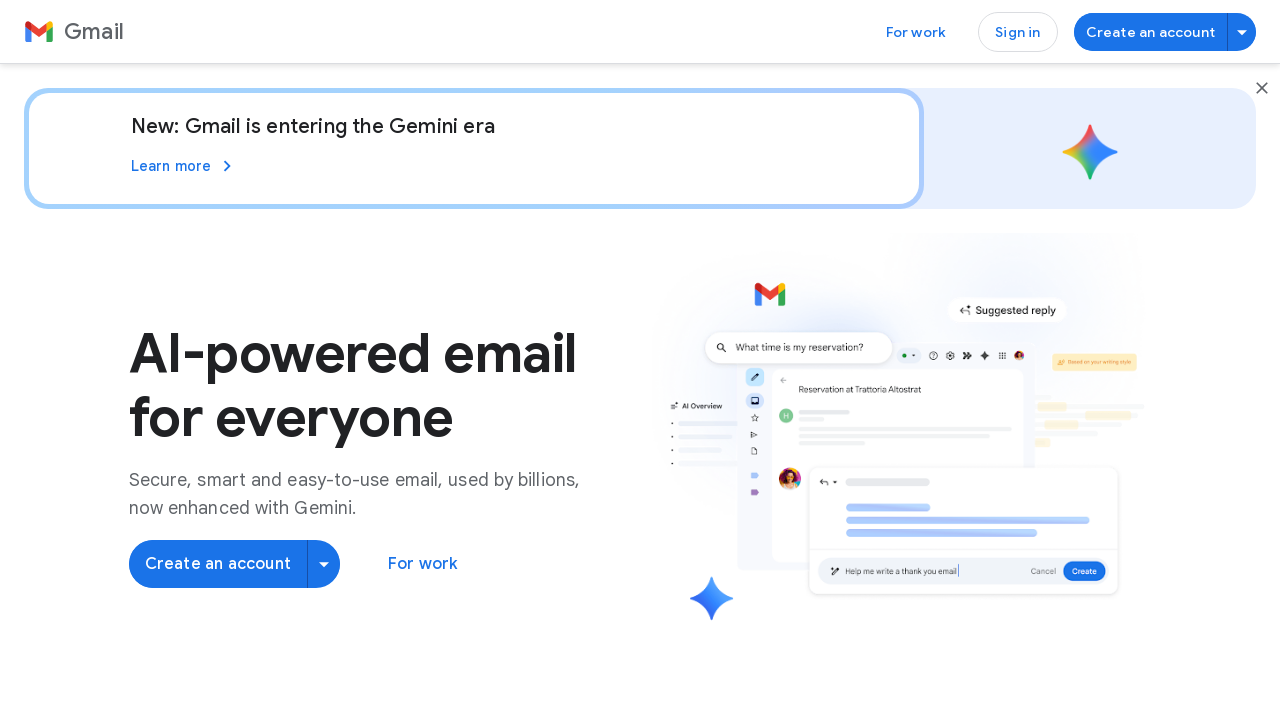

Gmail page DOM content fully loaded
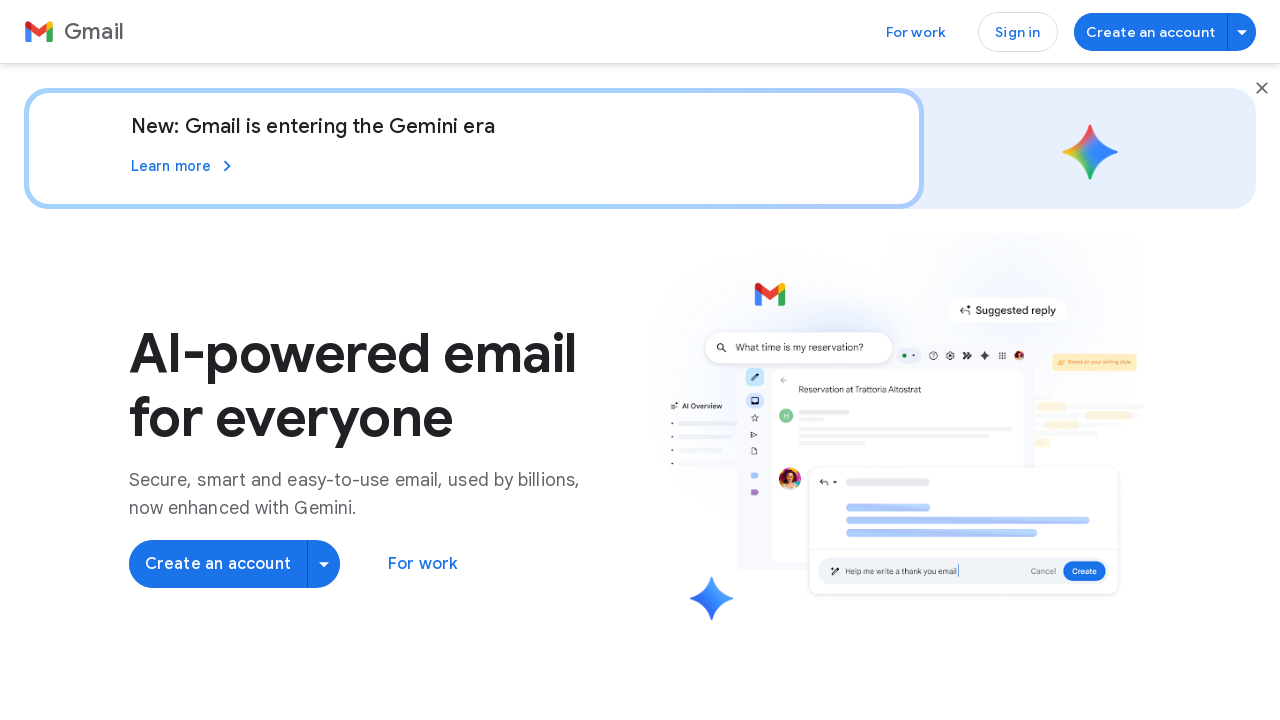

Verified body element is present on page
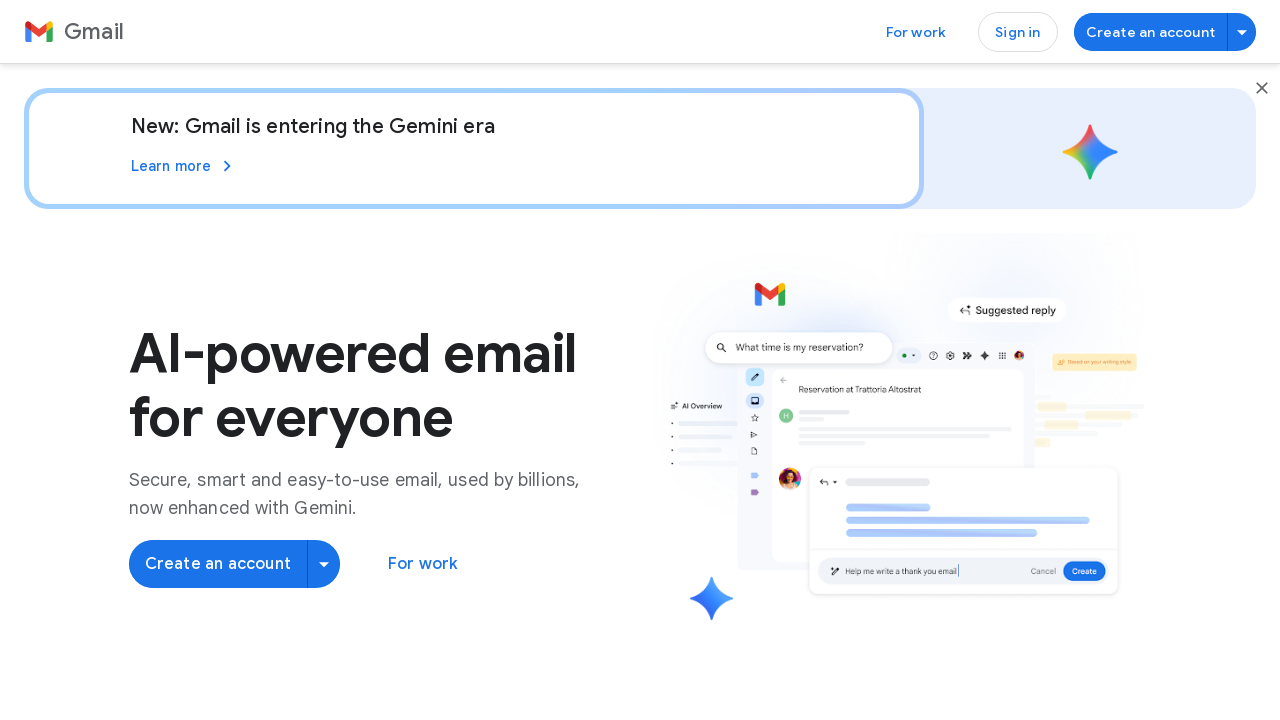

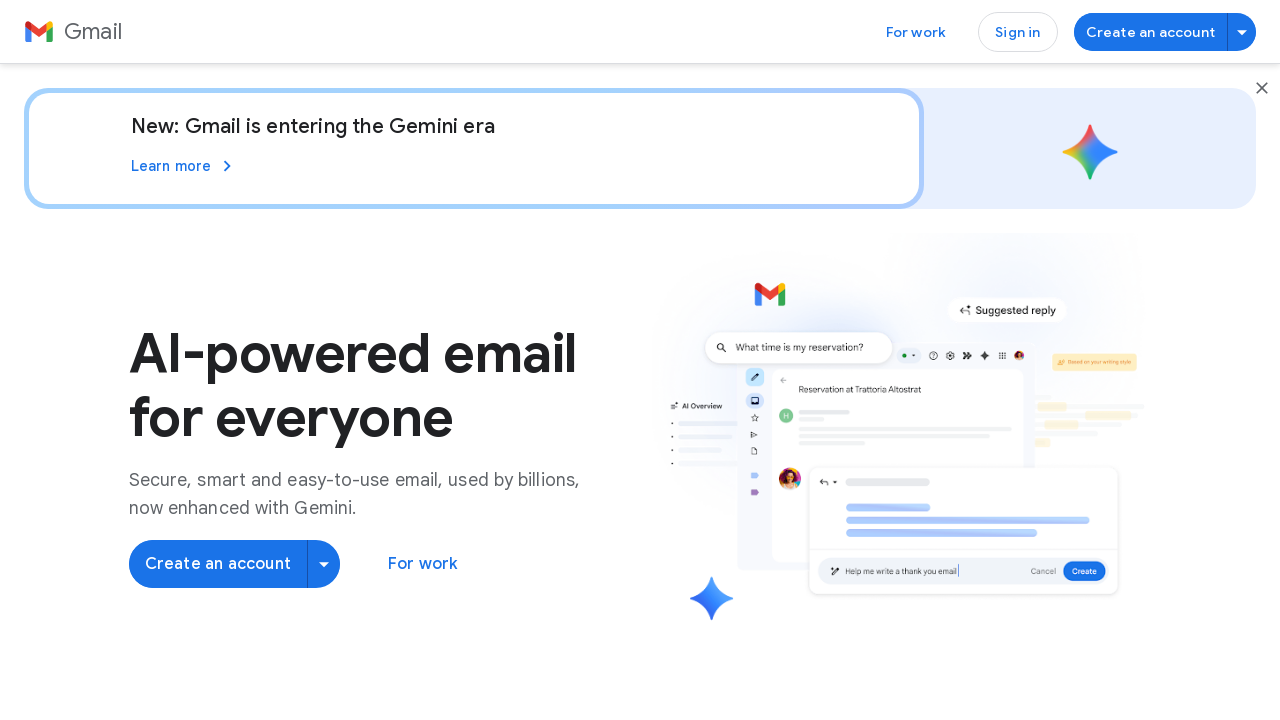